Tests iframe interaction by scrolling to an iframe, switching to it, clicking a JOIN NOW button inside the iframe, and then switching back to the parent frame

Starting URL: https://rahulshettyacademy.com/AutomationPractice/

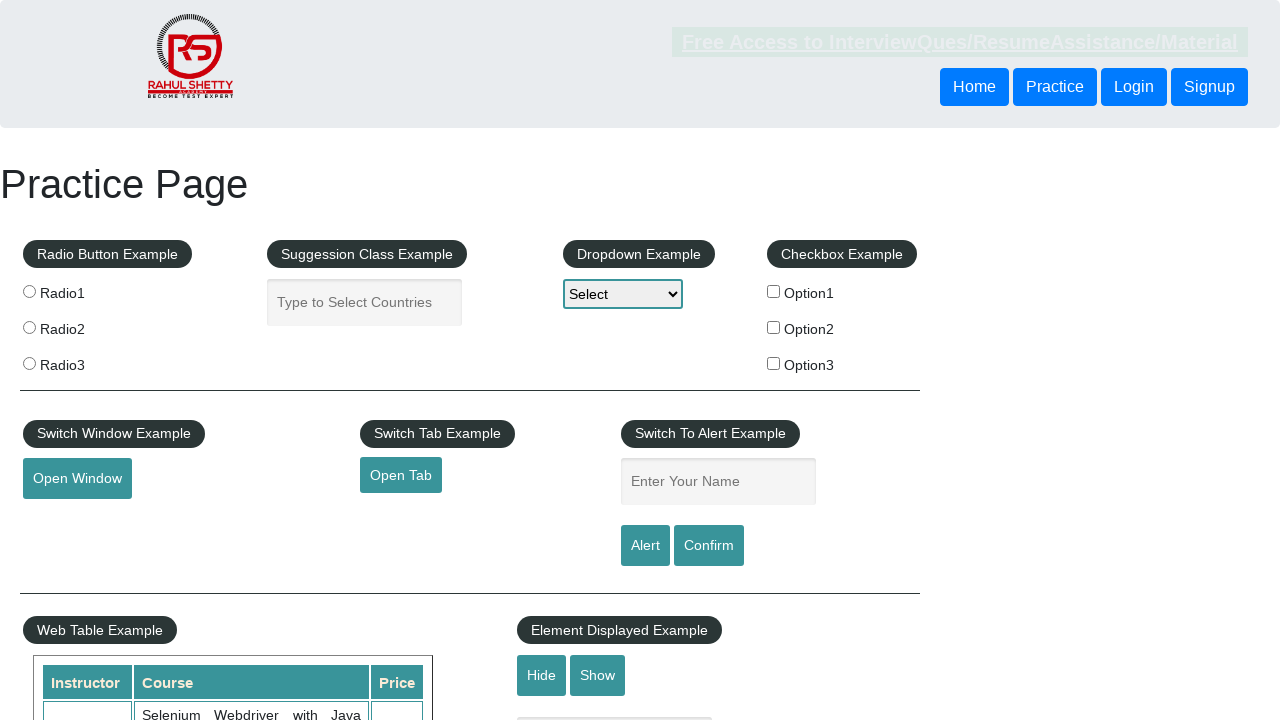

Scrolled down 1500px to make iframe visible
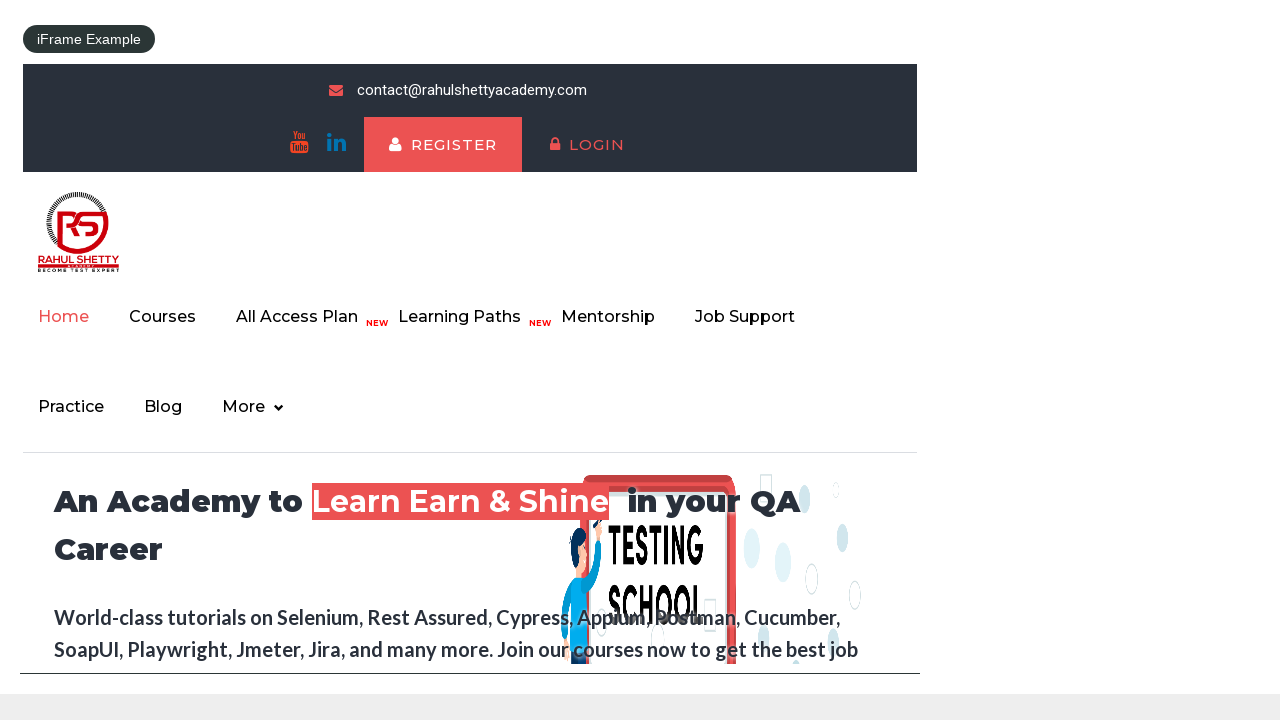

Located iframe with ID 'courses-iframe'
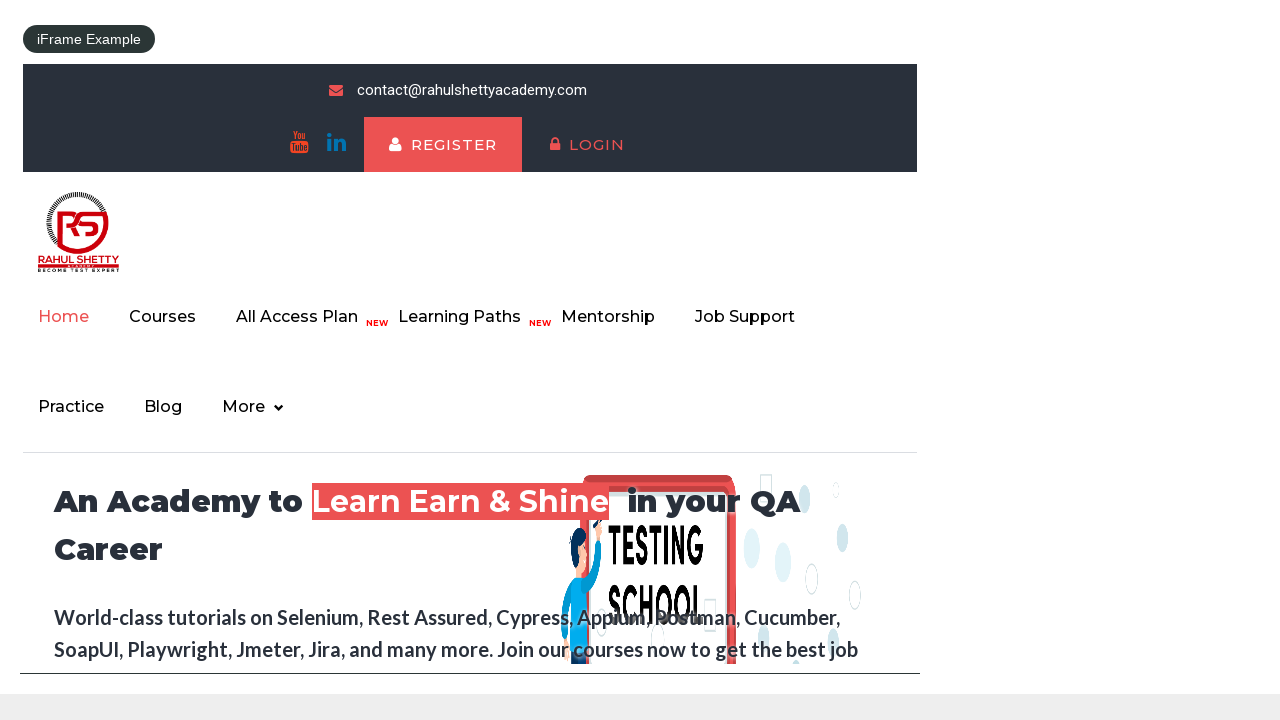

Clicked JOIN NOW button inside iframe
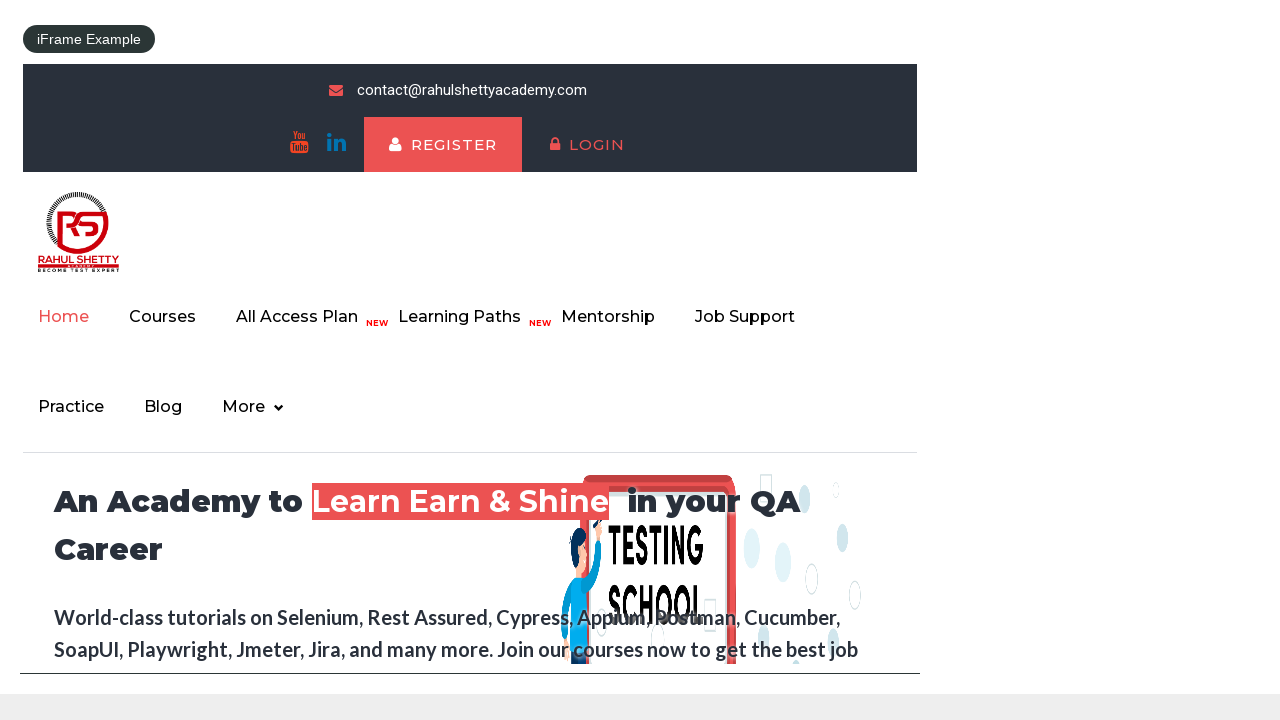

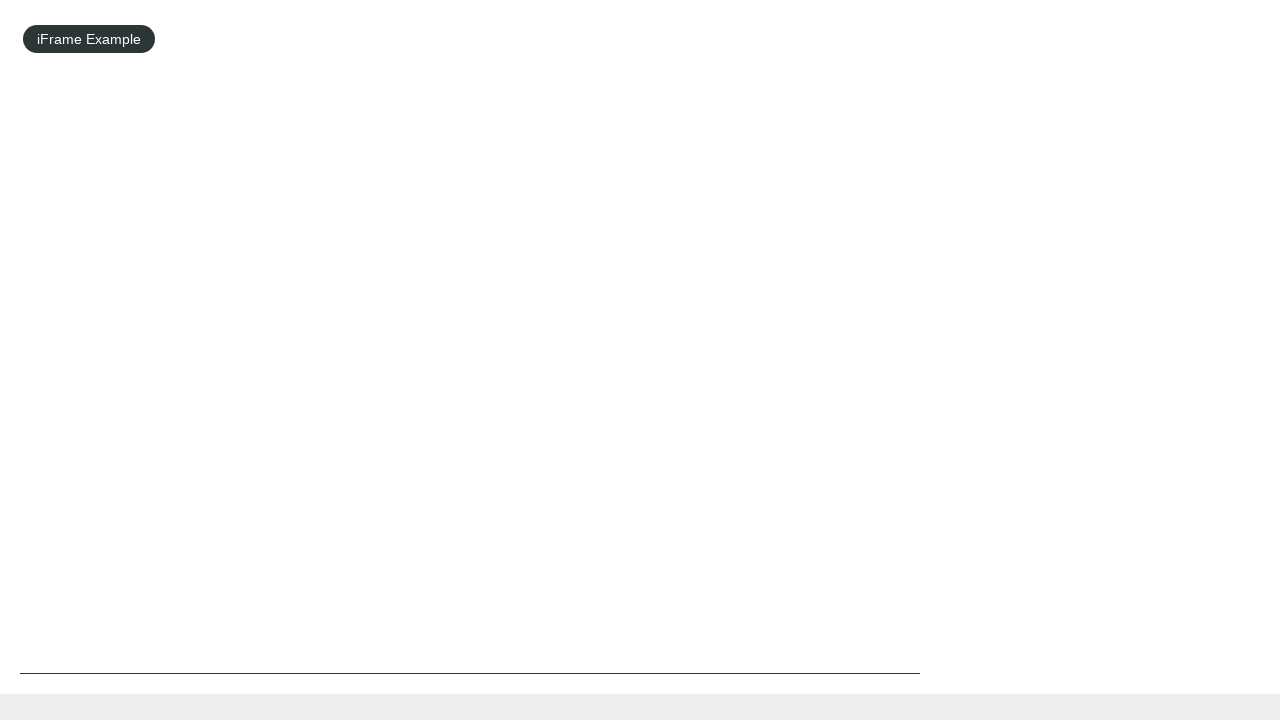